Tests dynamic data loading functionality by clicking a "Get New User" button and verifying that user information (First Name) is displayed on the page.

Starting URL: https://syntaxprojects.com/dynamic-data-loading-demo.php

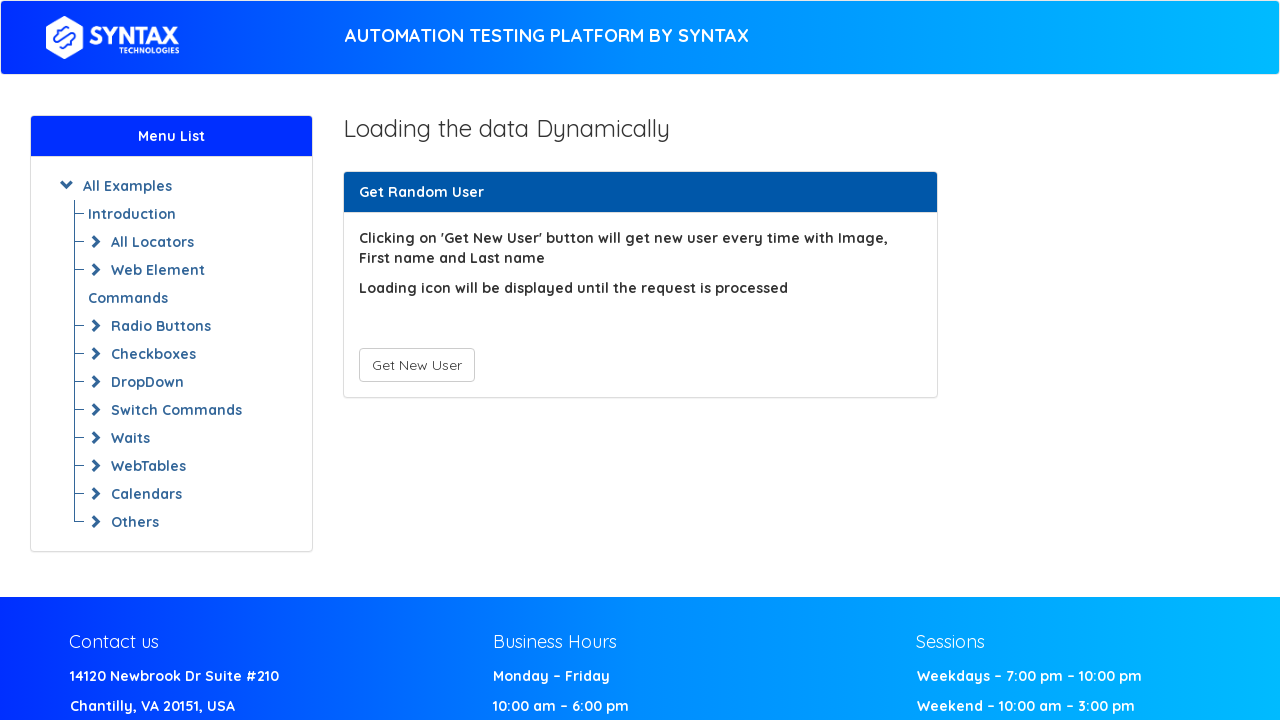

Clicked 'Get New User' button to trigger dynamic data loading at (416, 365) on xpath=//button[text()='Get New User']
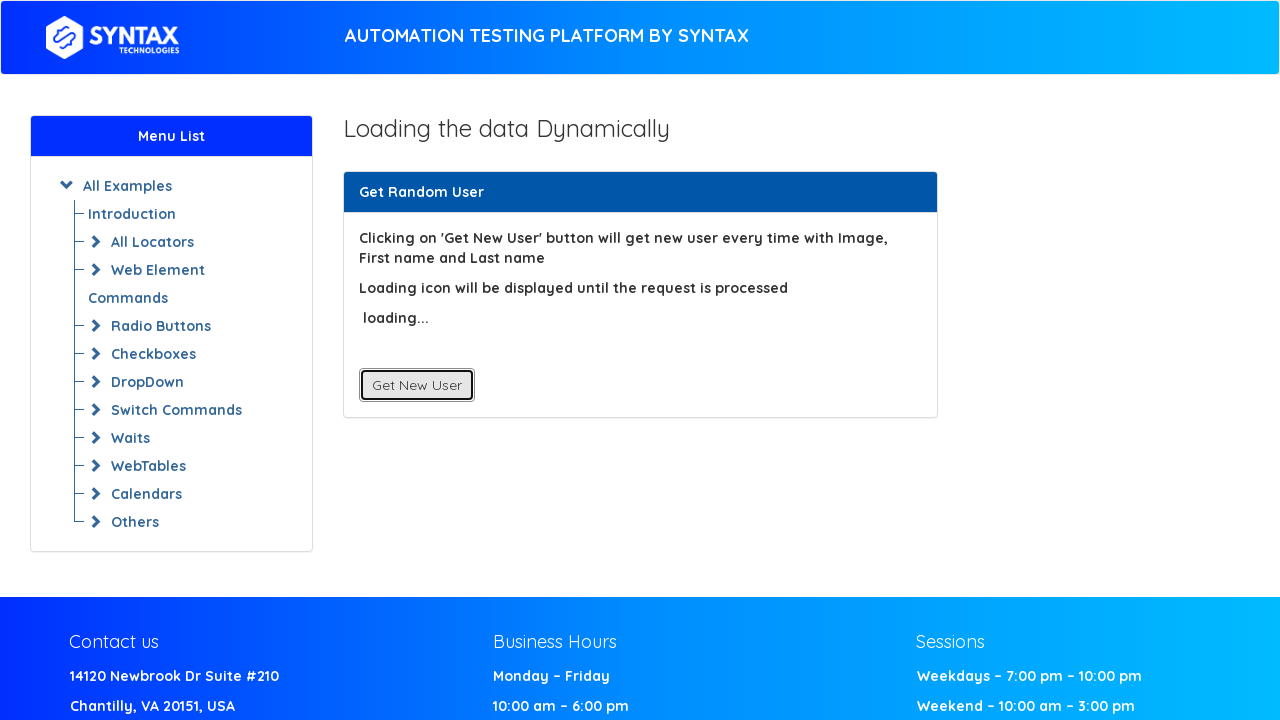

User information loaded and First Name is displayed on the page
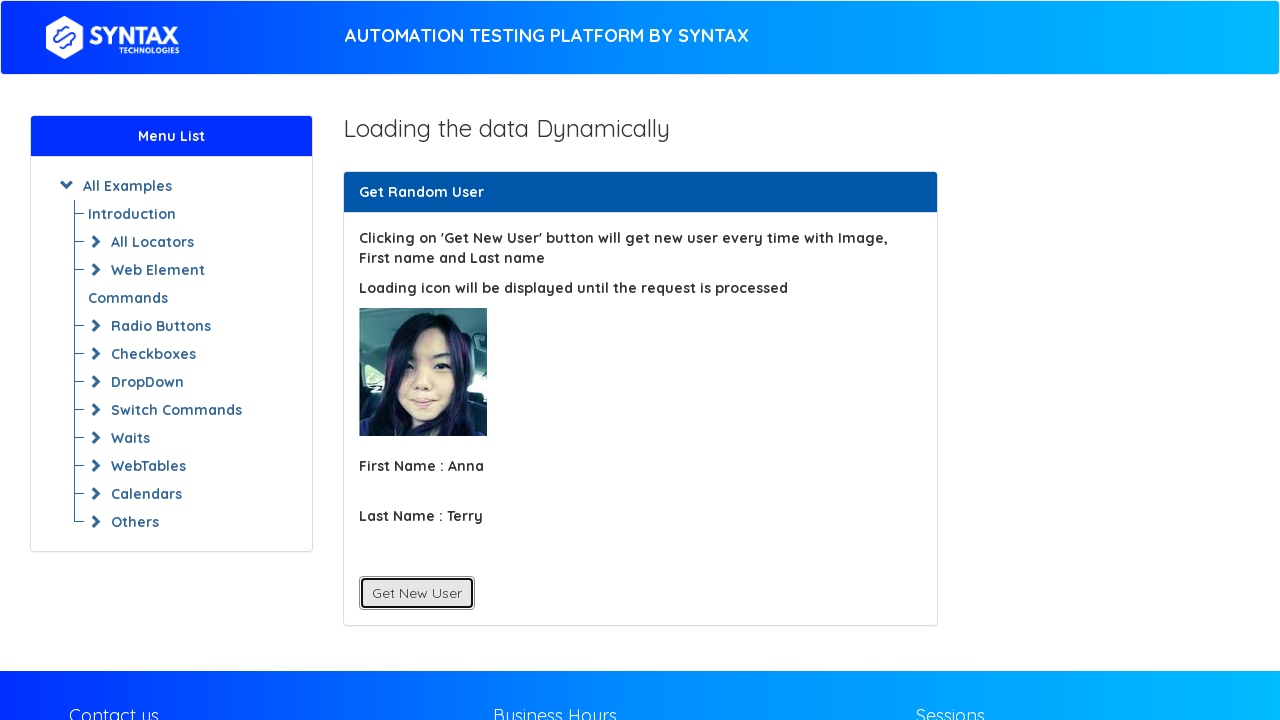

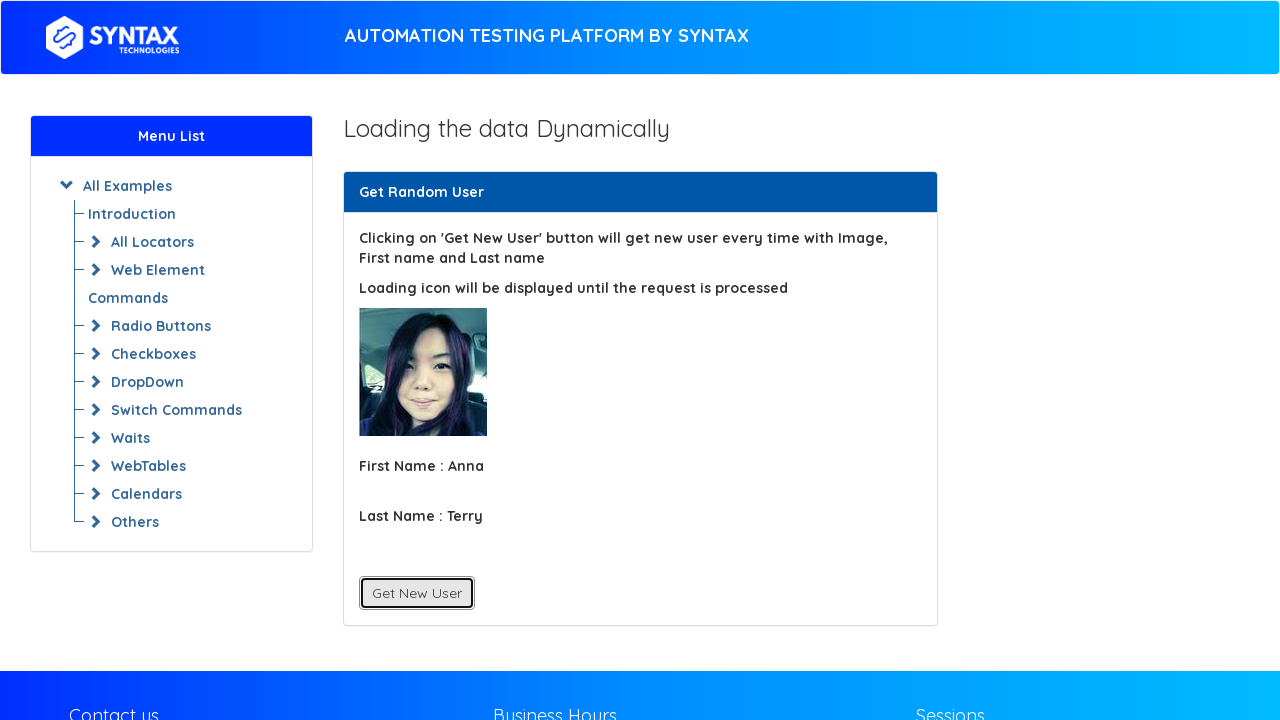